Tests keyboard actions by entering text in uppercase using Shift key and performing a right-click context menu action on a form field

Starting URL: https://awesomeqa.com/practice.html

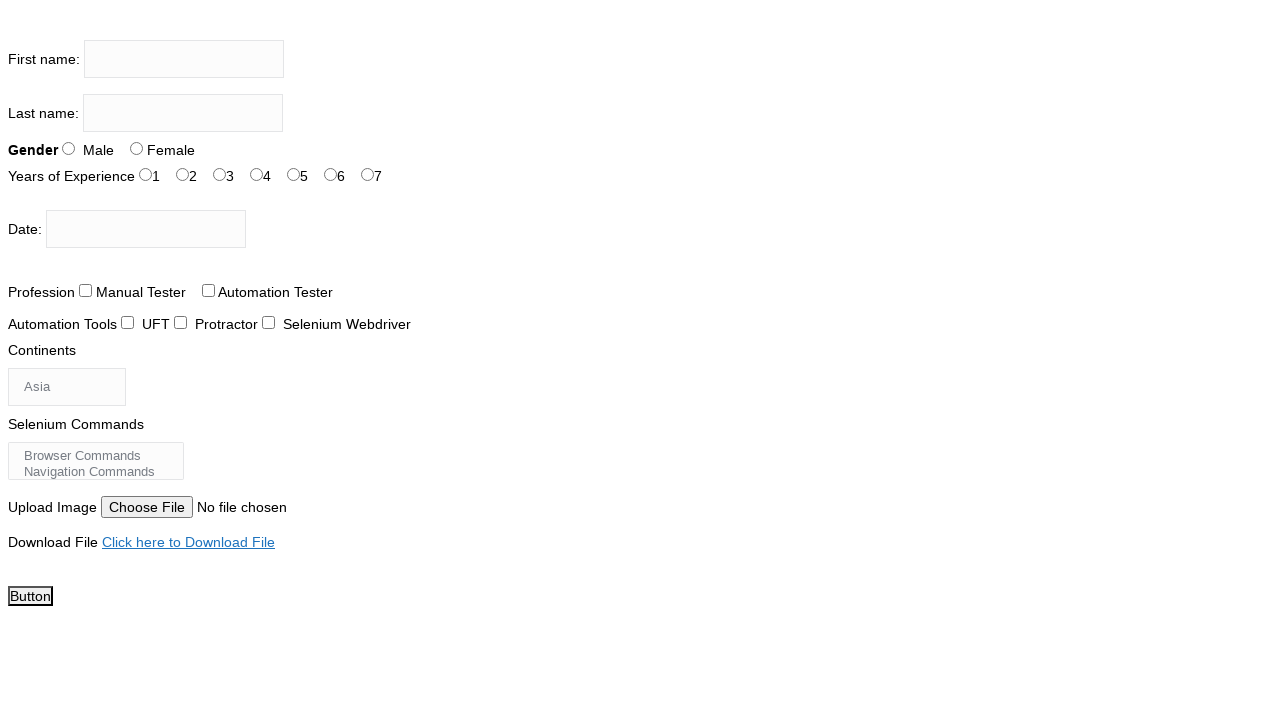

Clicked on the first name input field at (184, 59) on xpath=//input[@name='firstname']
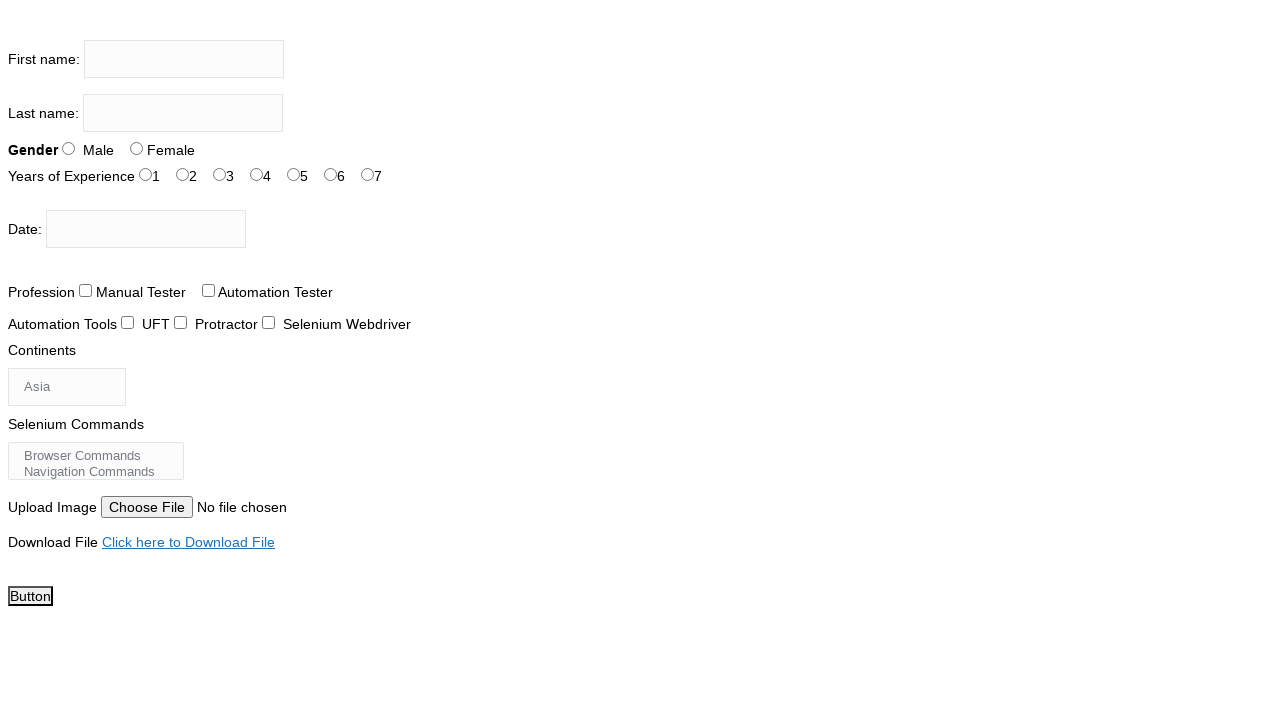

Pressed Shift key down to enable uppercase input
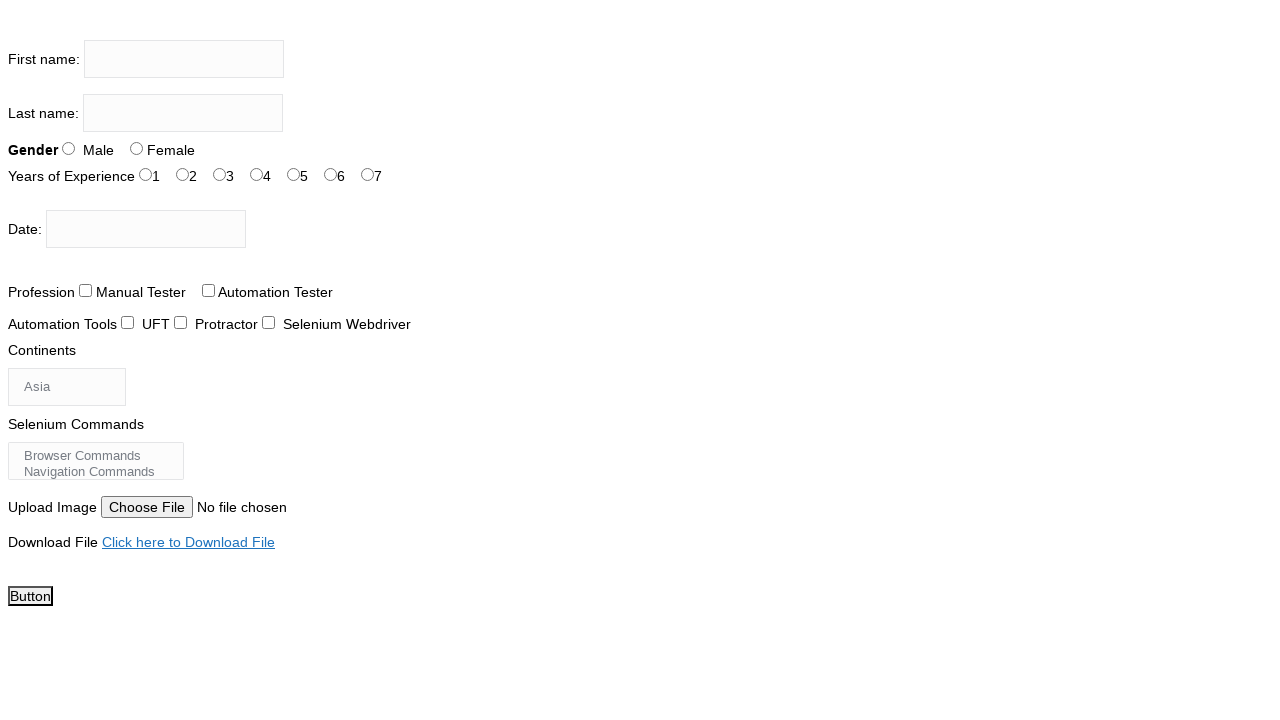

Typed 'vinay-sdet' in uppercase using Shift key
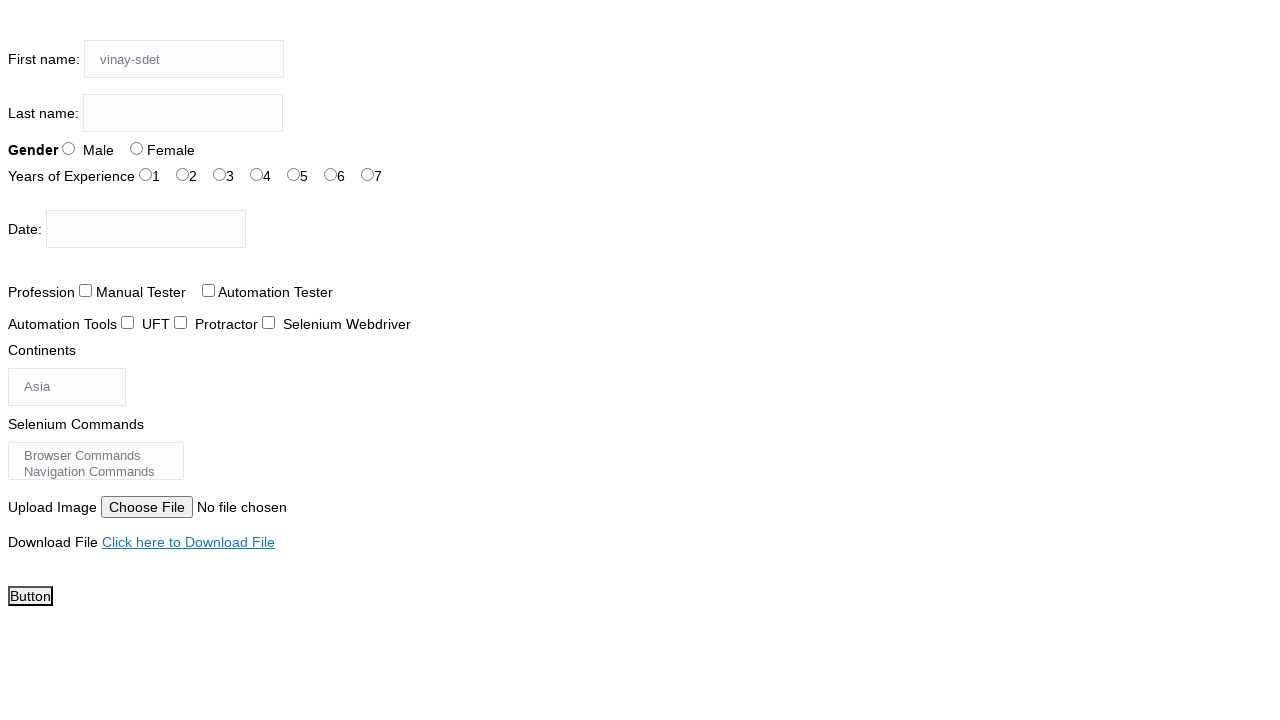

Released Shift key
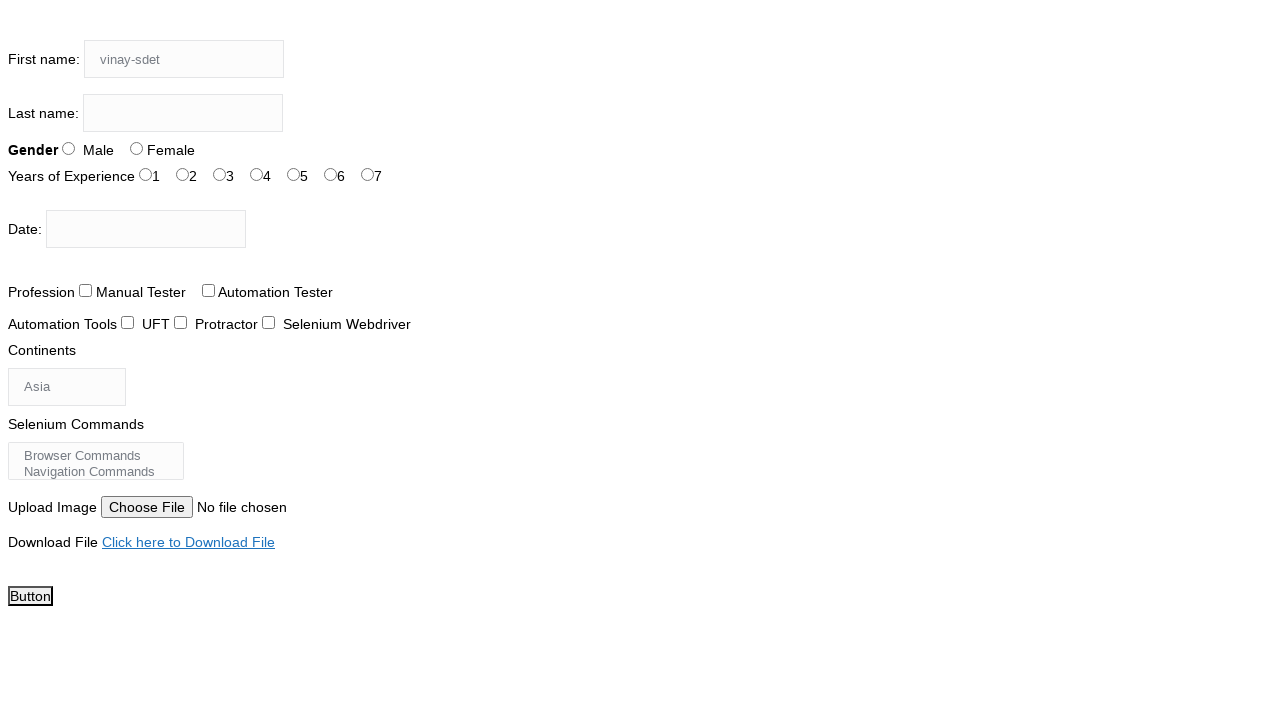

Right-clicked on the first name field to open context menu at (184, 59) on xpath=//input[@name='firstname']
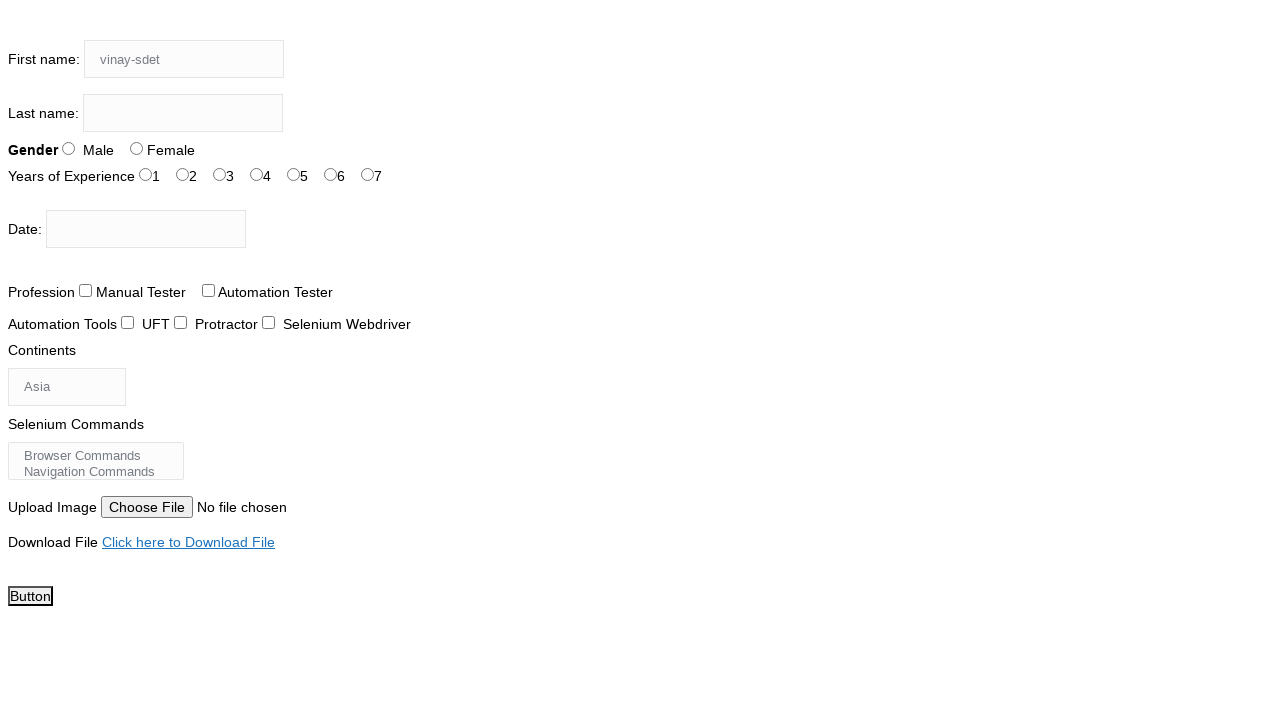

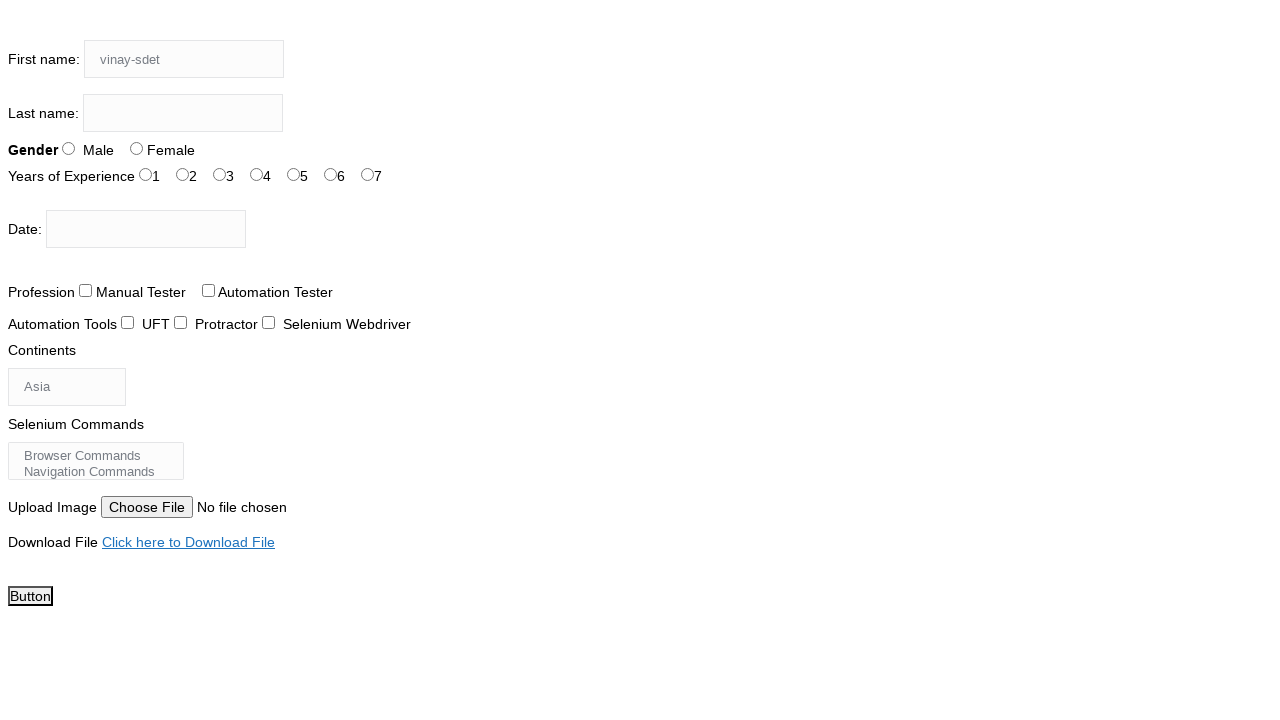